Tests single-select dropdown functionality by selecting options using different methods (by index, value, and visible text)

Starting URL: https://www.hyrtutorials.com/p/html-dropdown-elements-practice.html

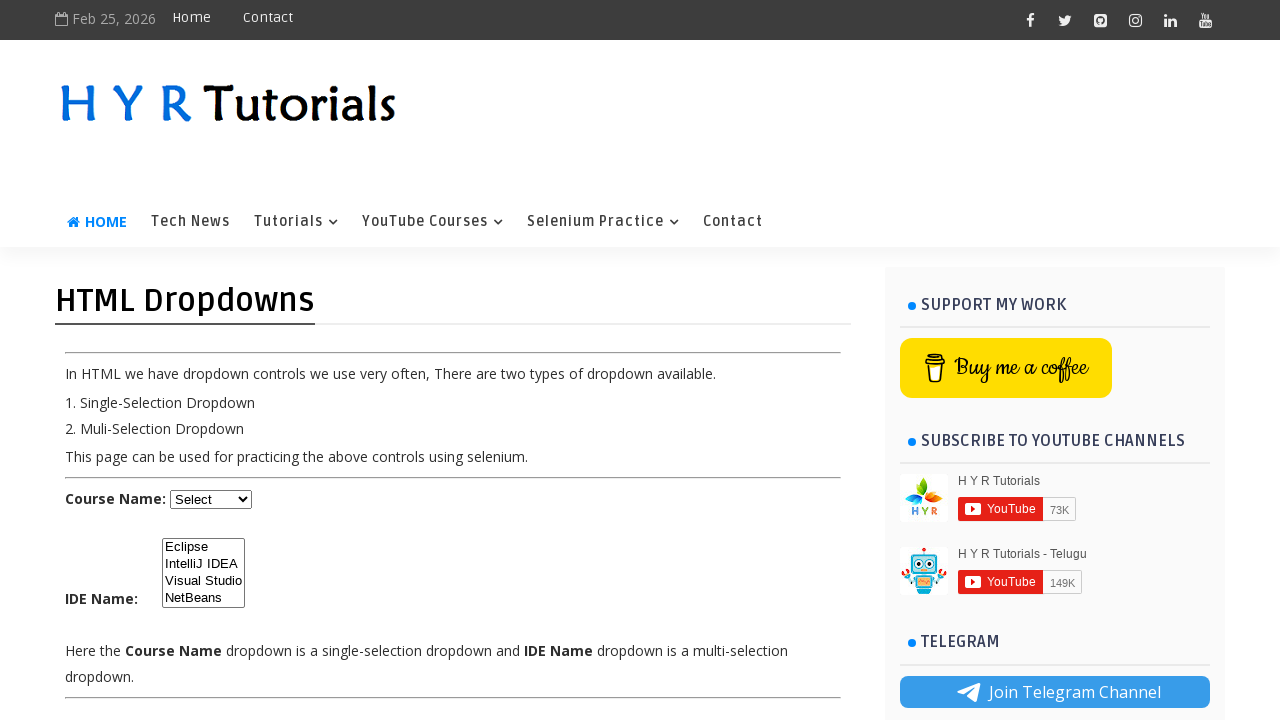

Located the course dropdown menu element
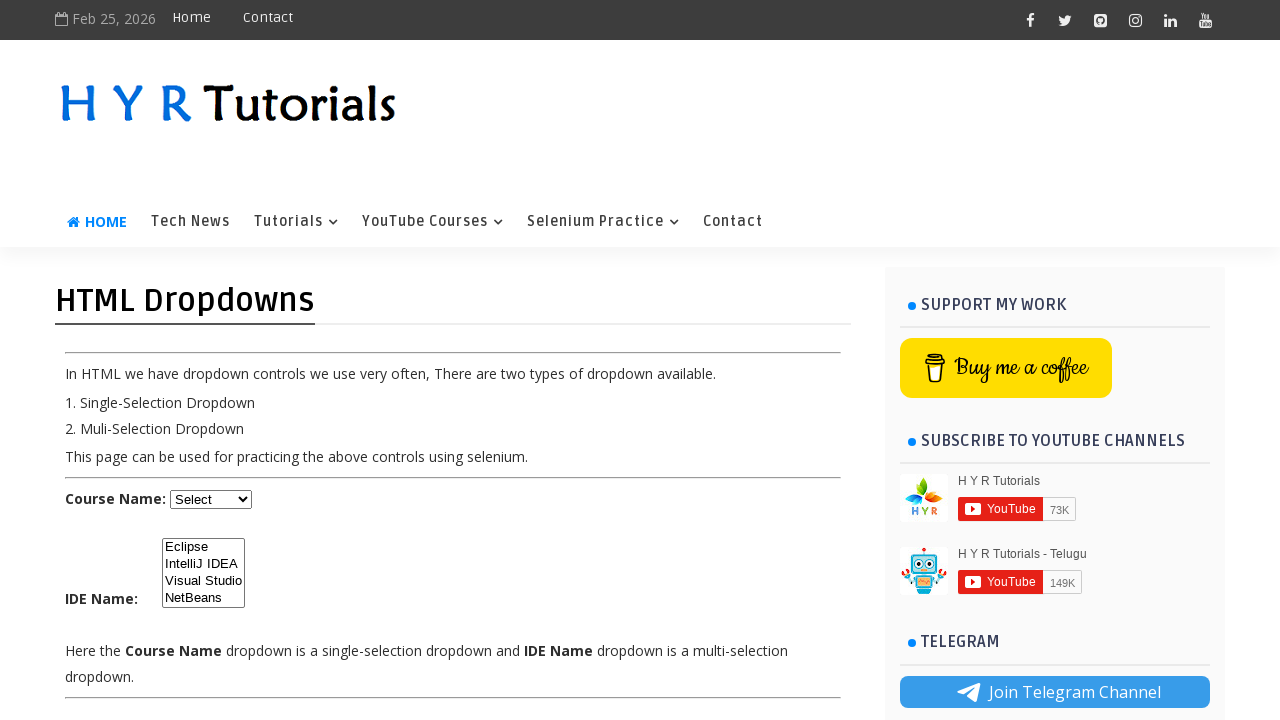

Selected dropdown option by index 2 (3rd option) on select#course
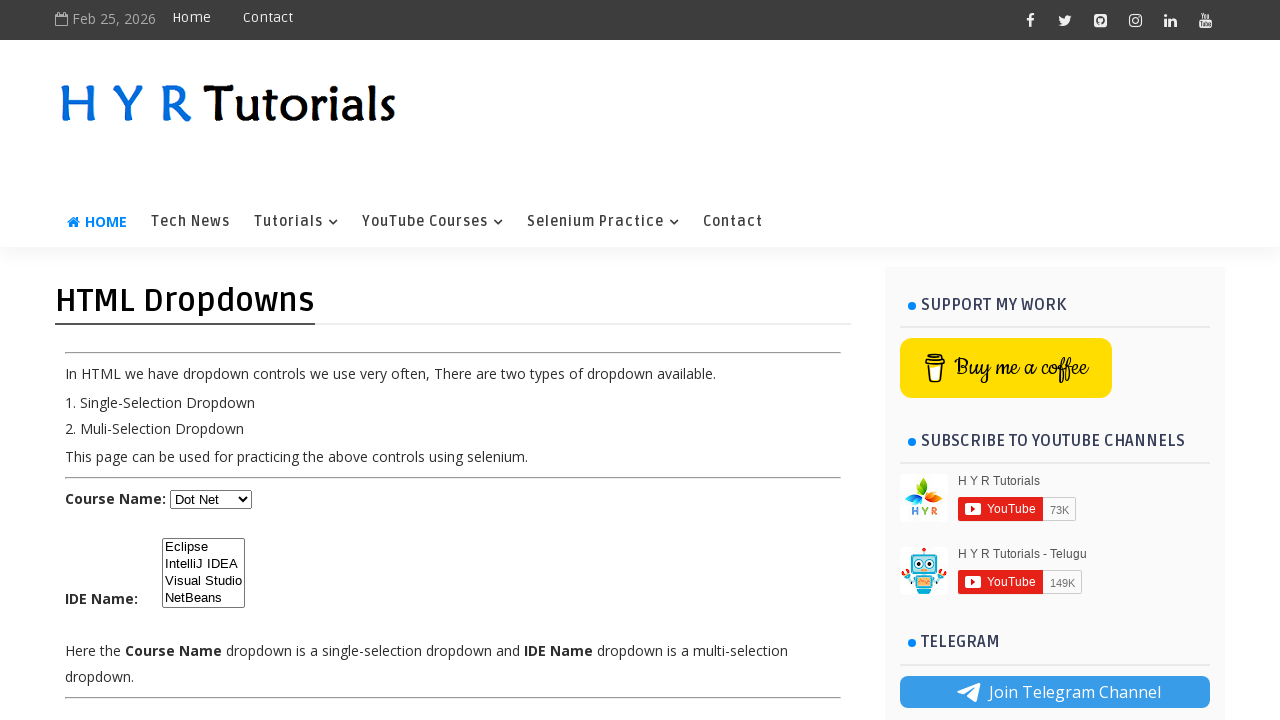

Selected dropdown option by value 'java' on select#course
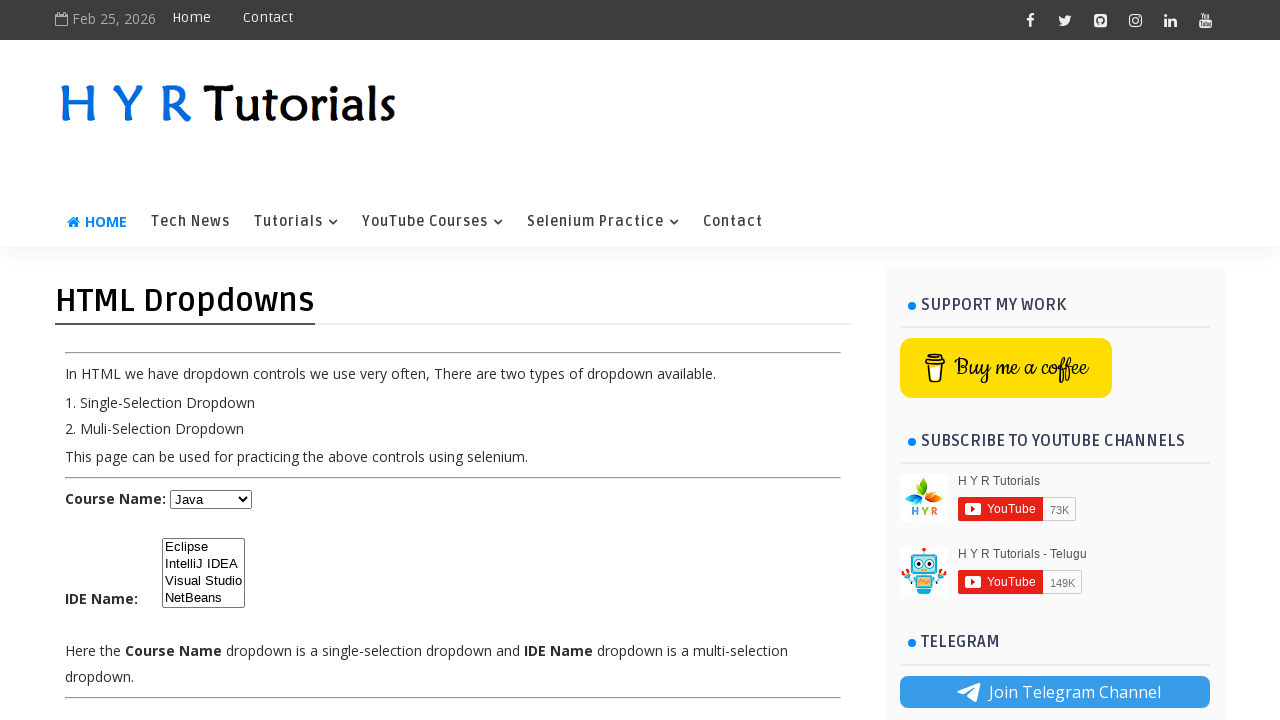

Selected dropdown option by visible text 'Python' on select#course
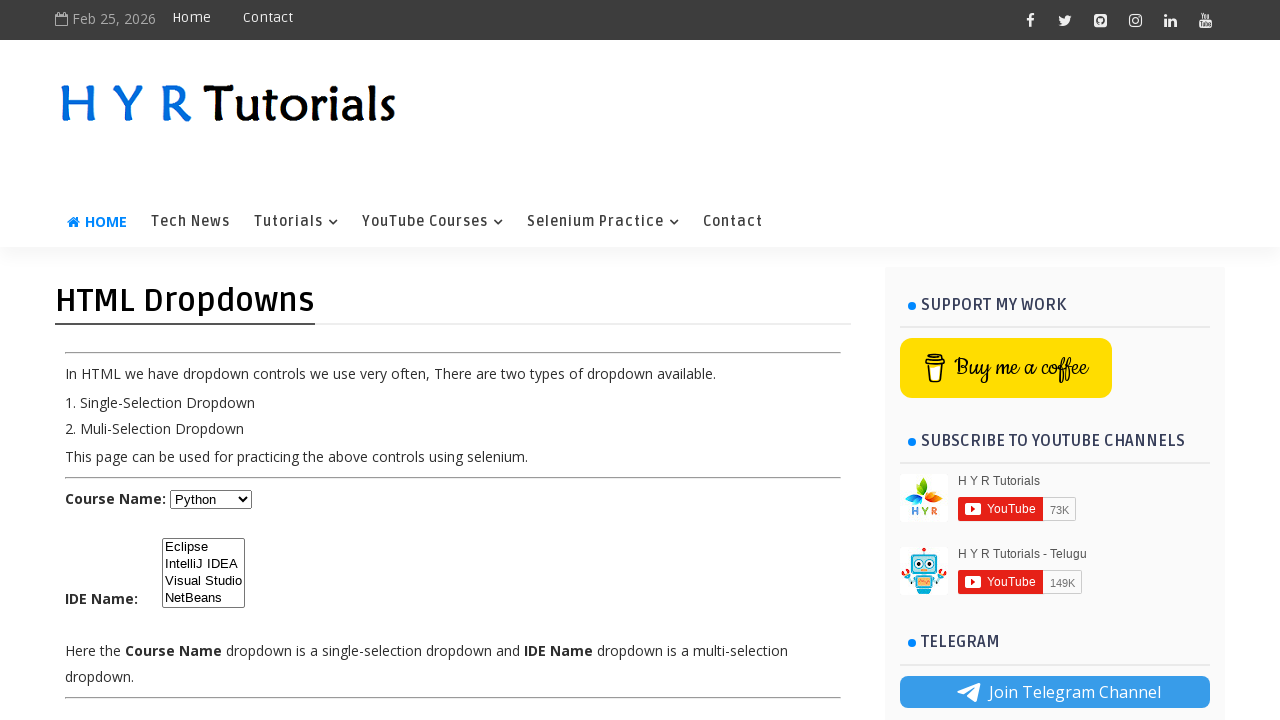

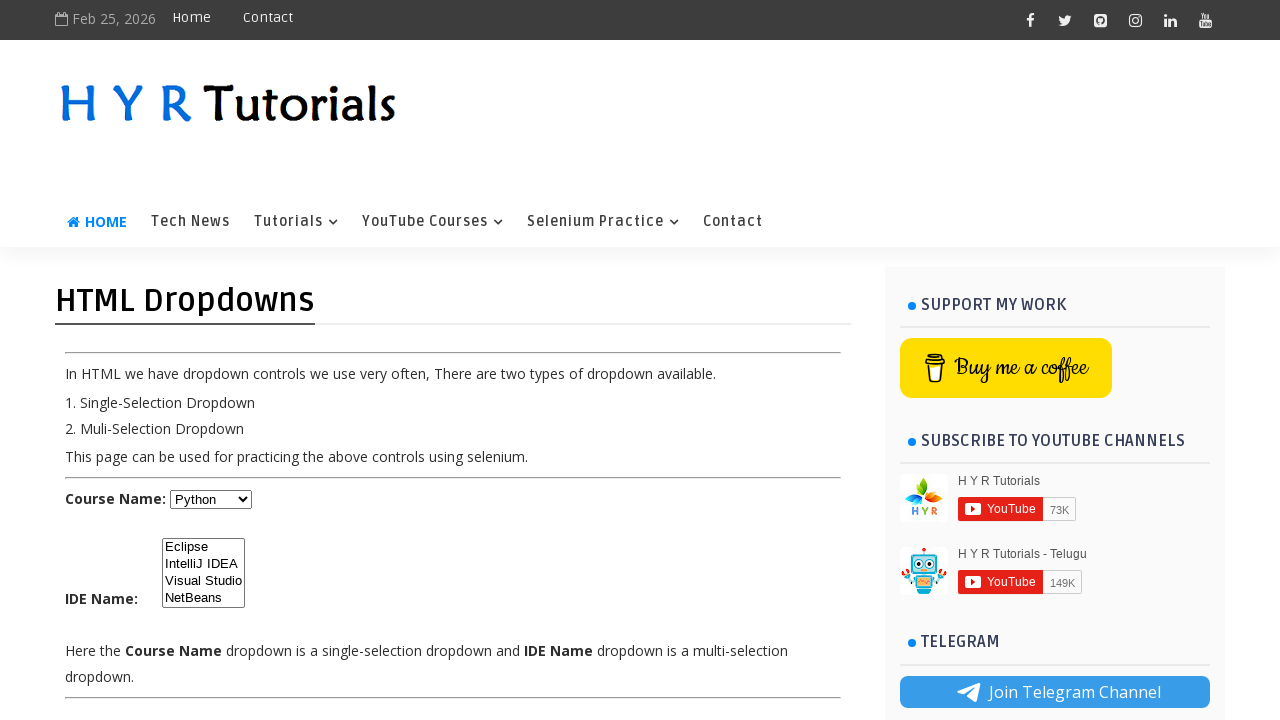